Tests JavaScript alert handling by navigating to the JavaScript Alerts page, triggering three different types of alerts (basic alert, confirm dialog, and prompt dialog), and interacting with each by accepting them and entering text in the prompt.

Starting URL: https://the-internet.herokuapp.com/

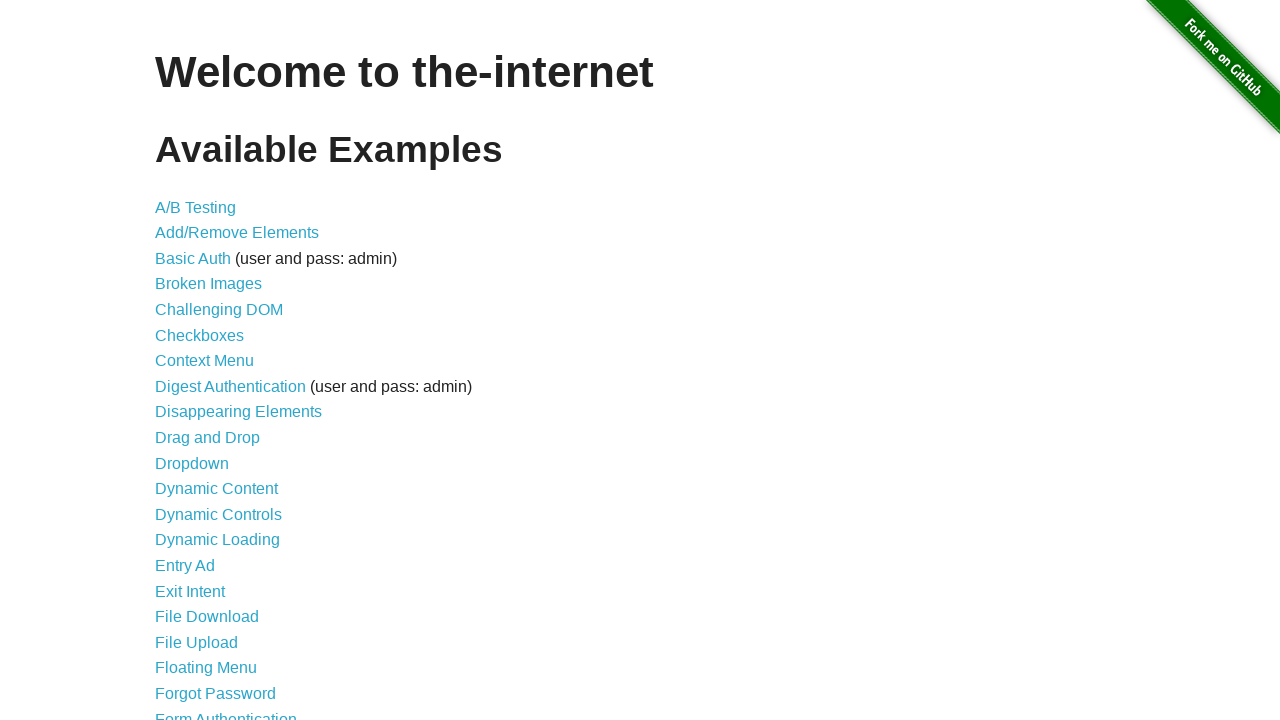

Clicked on JavaScript Alerts link at (214, 361) on text=JavaScript Alerts
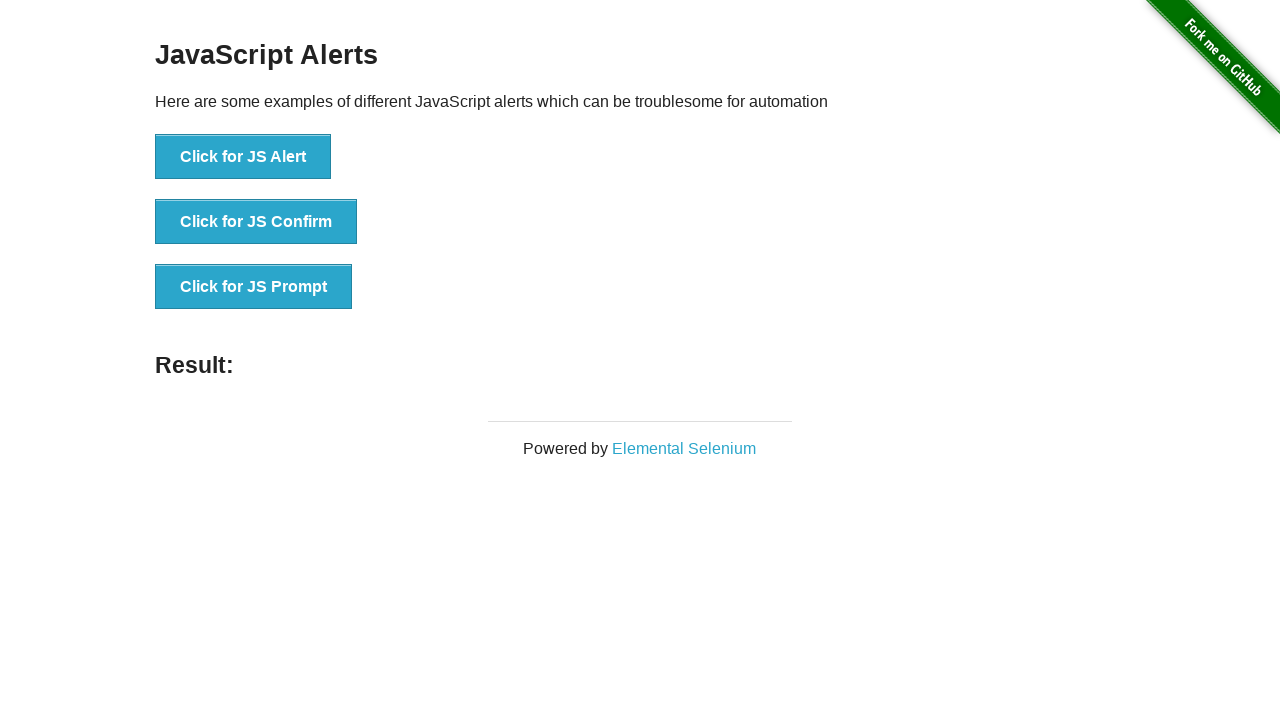

Triggered and accepted first JavaScript alert at (243, 157) on button[onclick='jsAlert()']
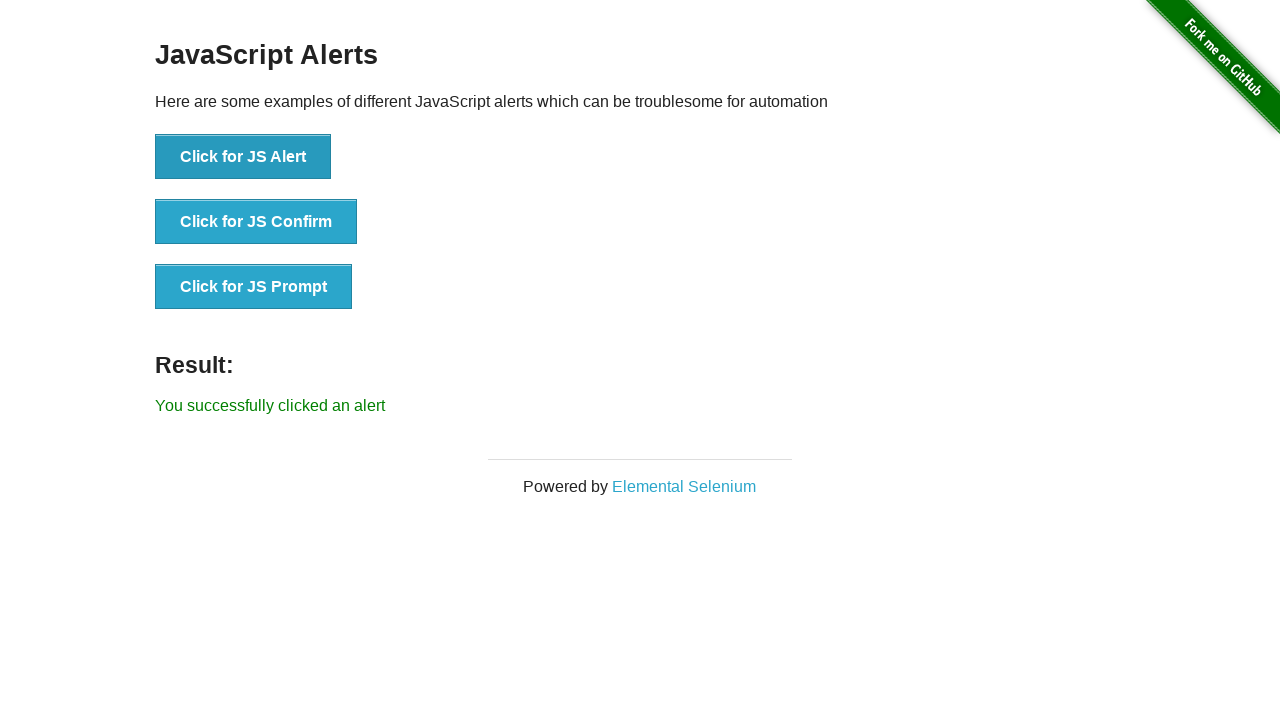

Result element appeared after first alert
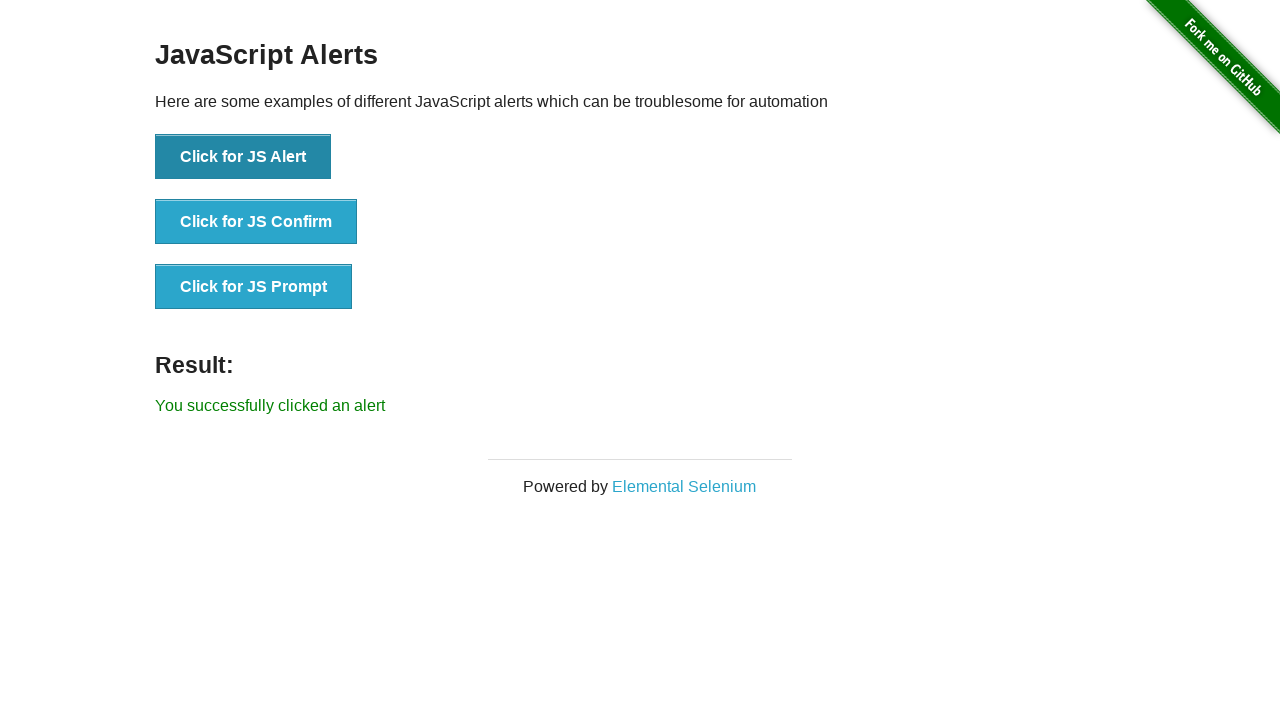

Triggered and accepted confirm dialog at (256, 222) on button[onclick='jsConfirm()']
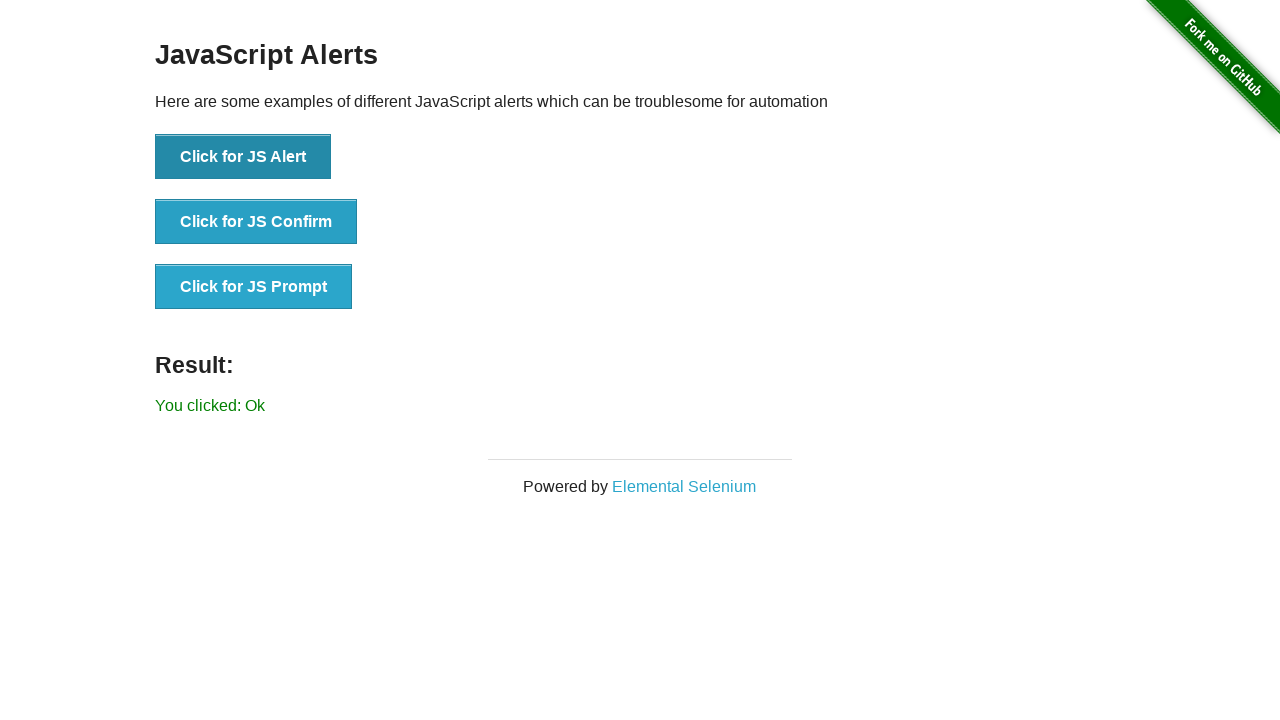

Result element updated after confirm dialog
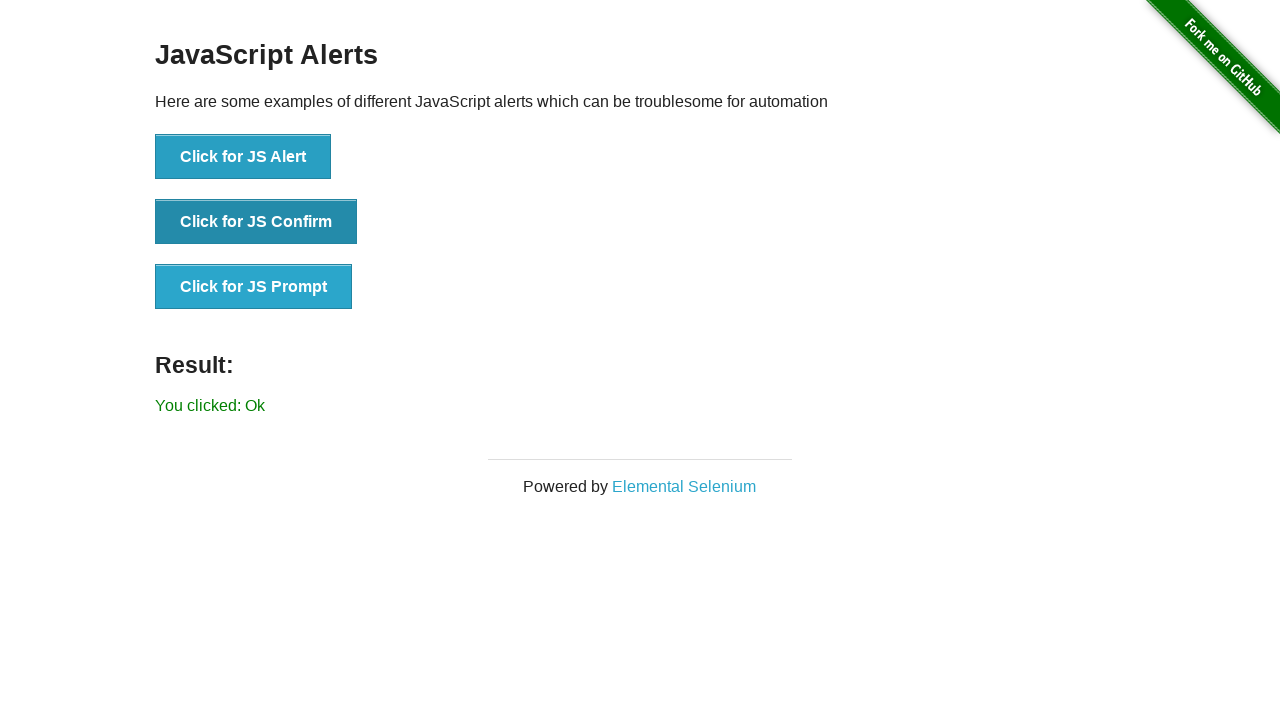

Triggered prompt dialog and entered text 'devendra' at (254, 287) on button[onclick='jsPrompt()']
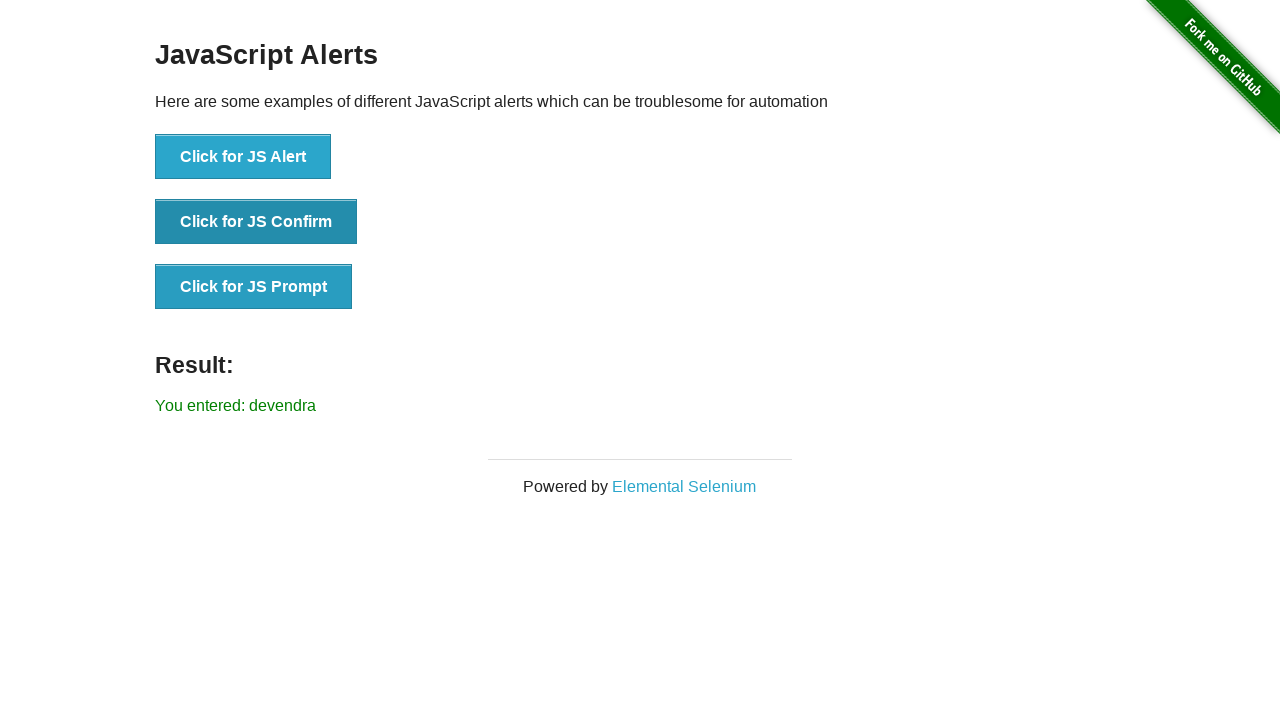

Result element updated after prompt dialog
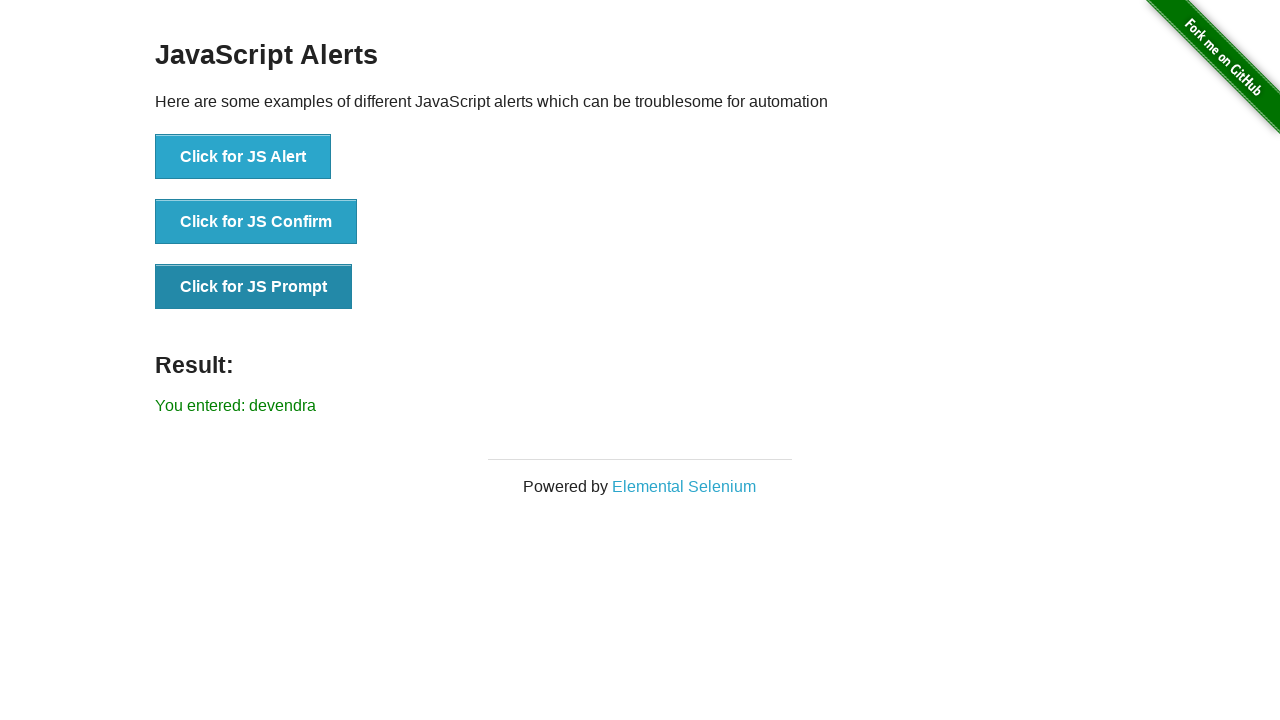

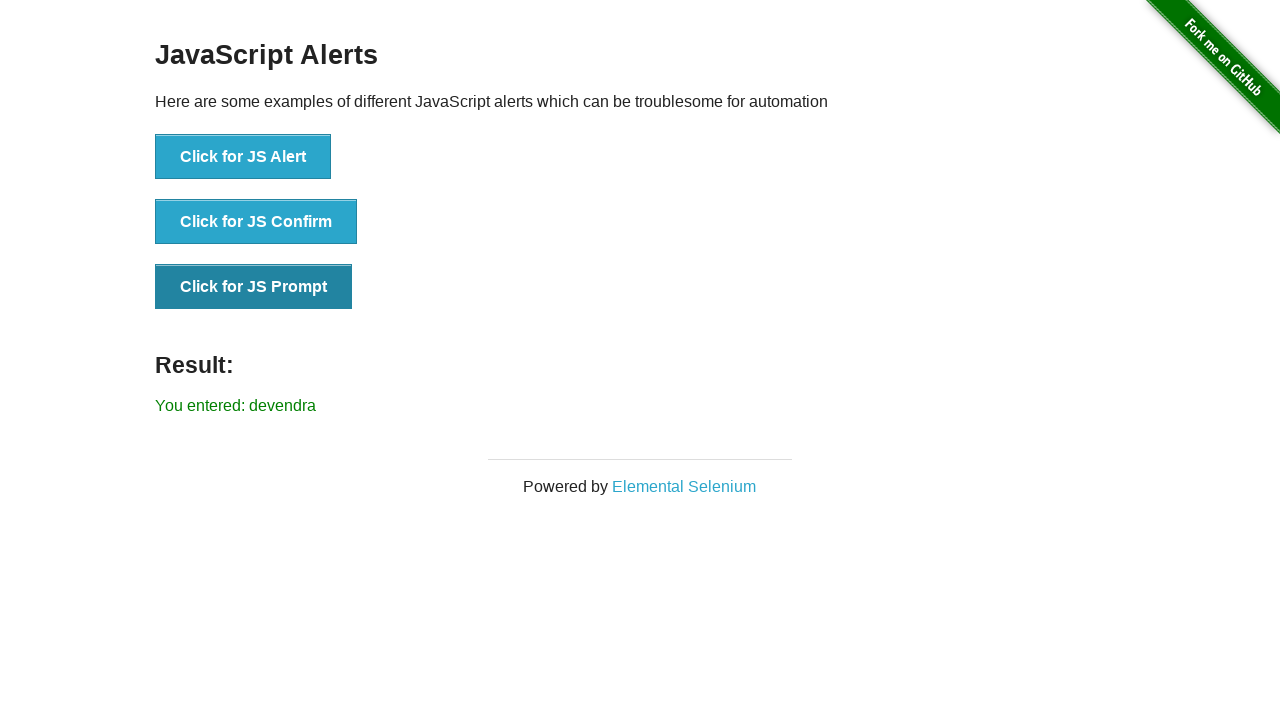